Tests hover functionality by hovering over the first avatar on the page and verifying that the caption (additional user information) becomes visible.

Starting URL: http://the-internet.herokuapp.com/hovers

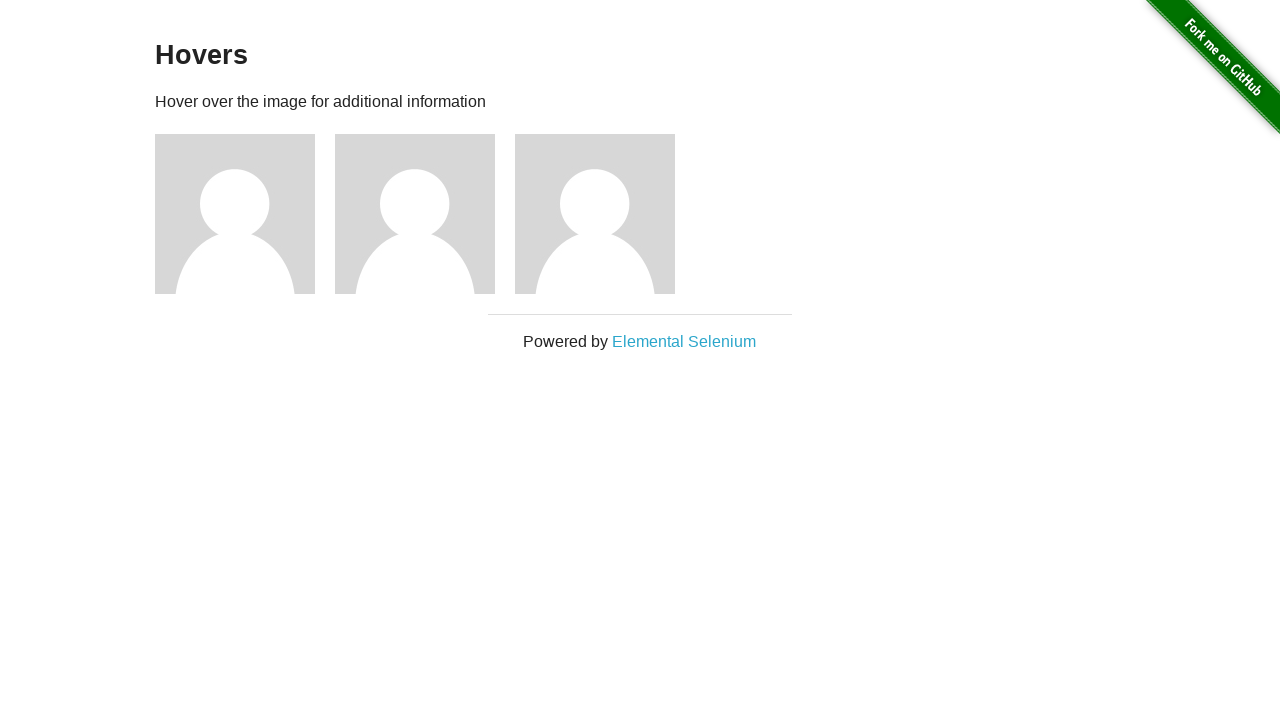

Located the first avatar element
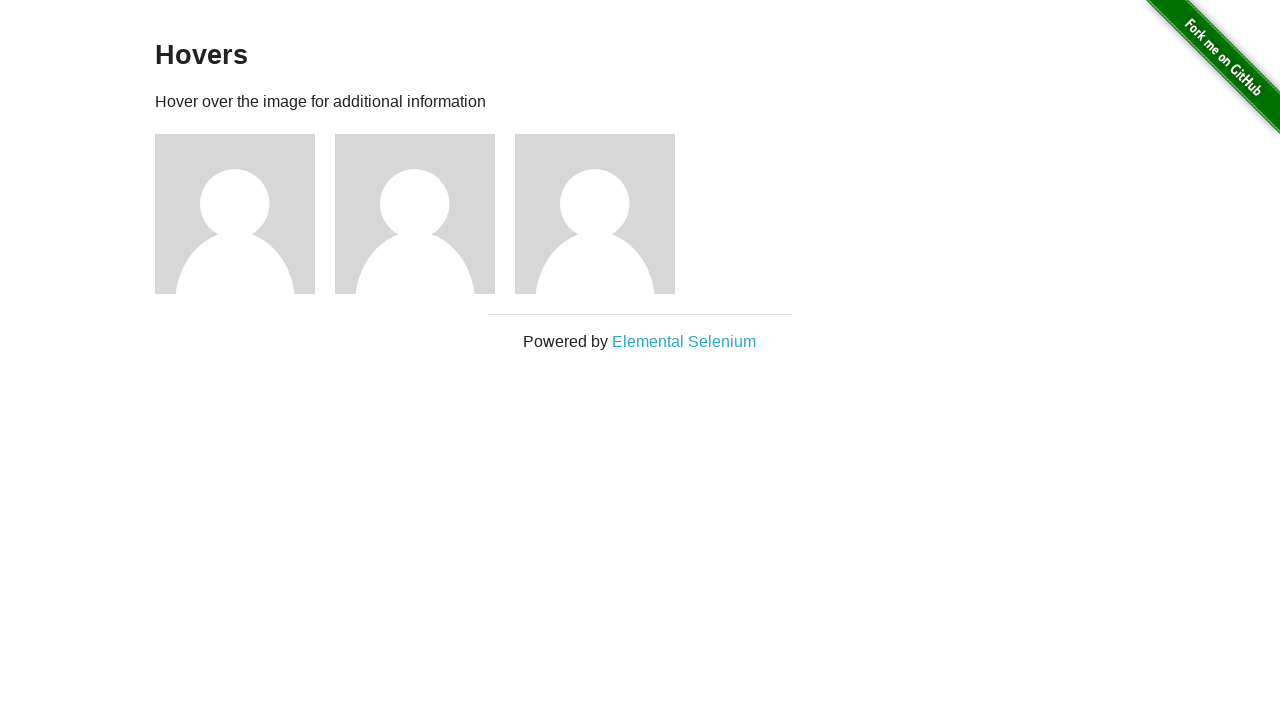

Hovered over the first avatar at (245, 214) on .figure >> nth=0
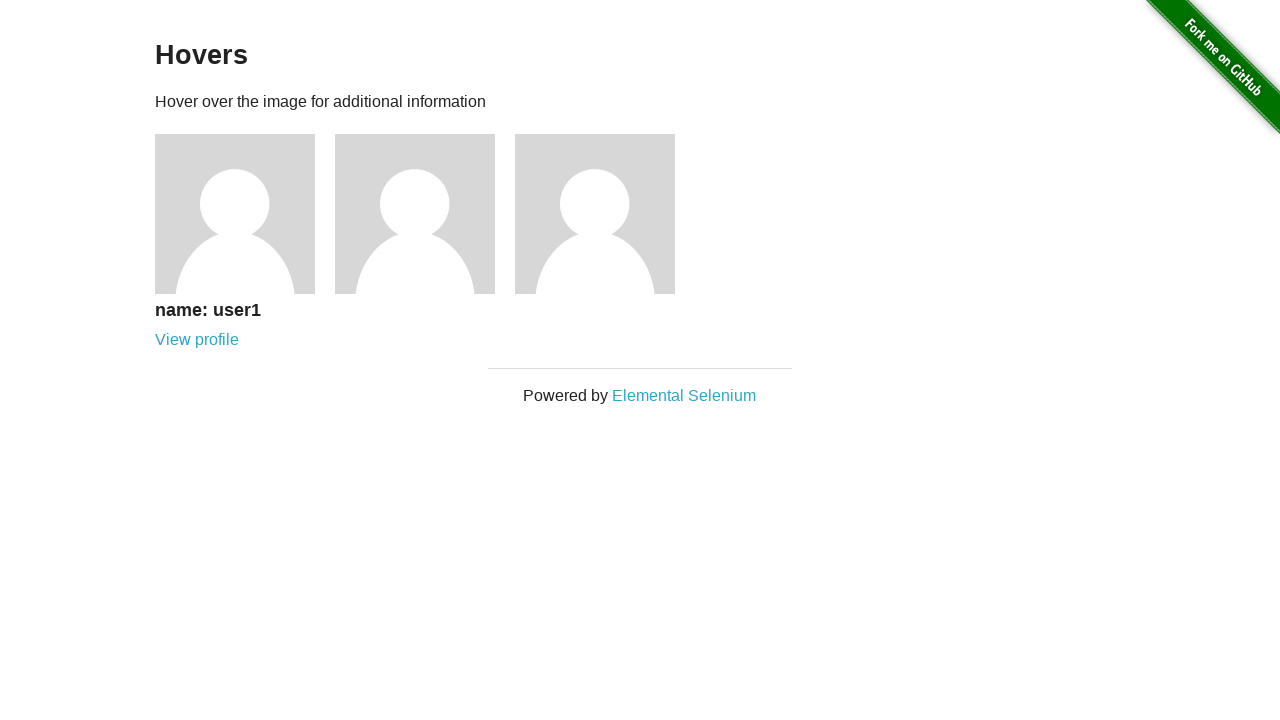

Located the first avatar caption element
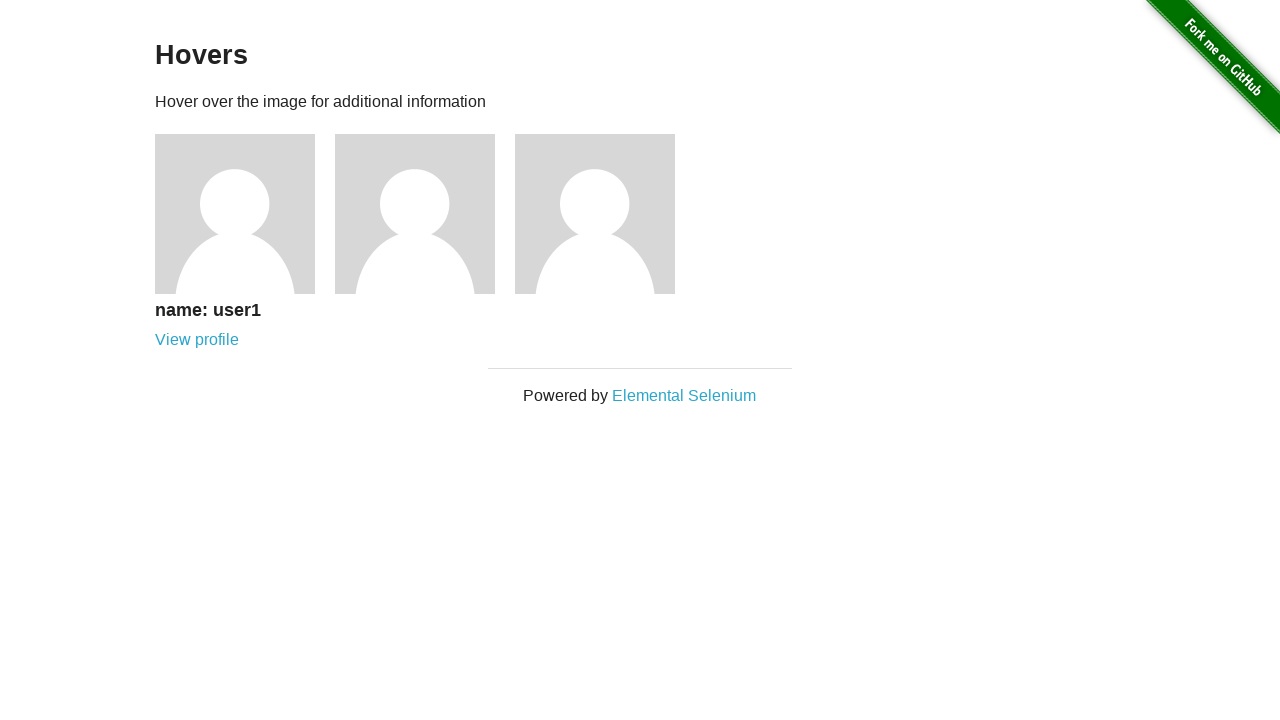

Caption became visible after hover
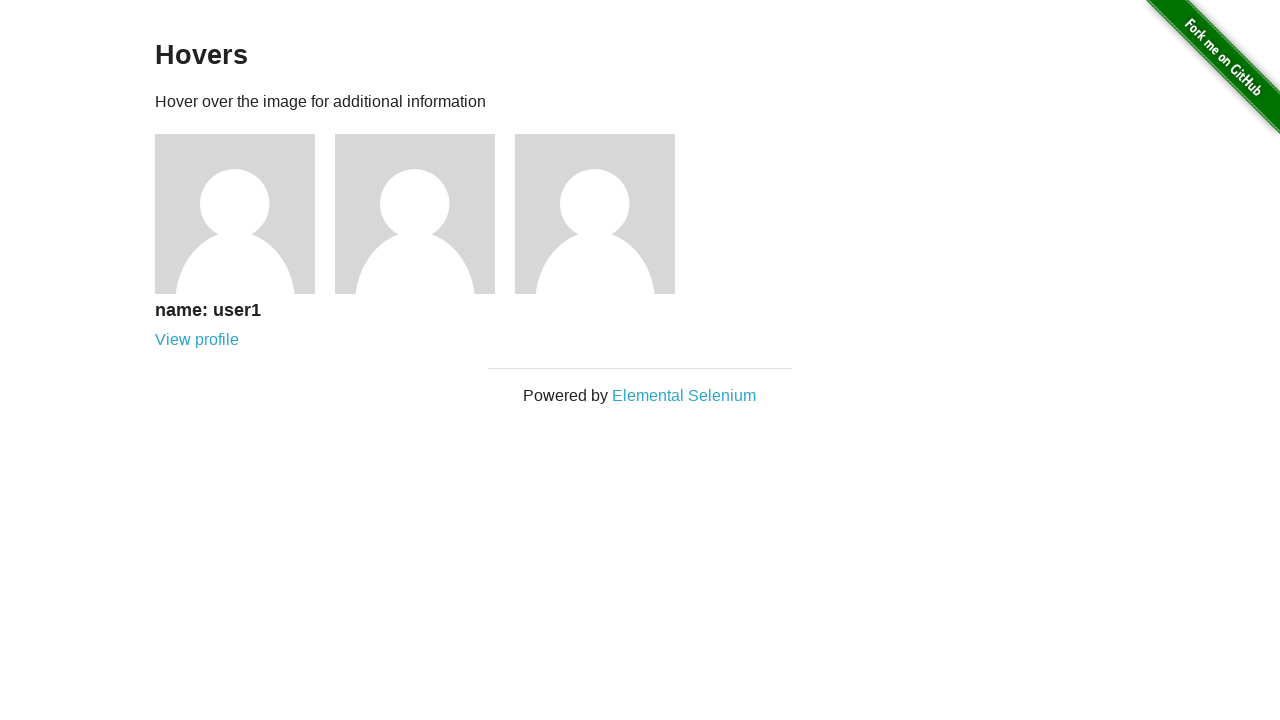

Verified that the caption is visible
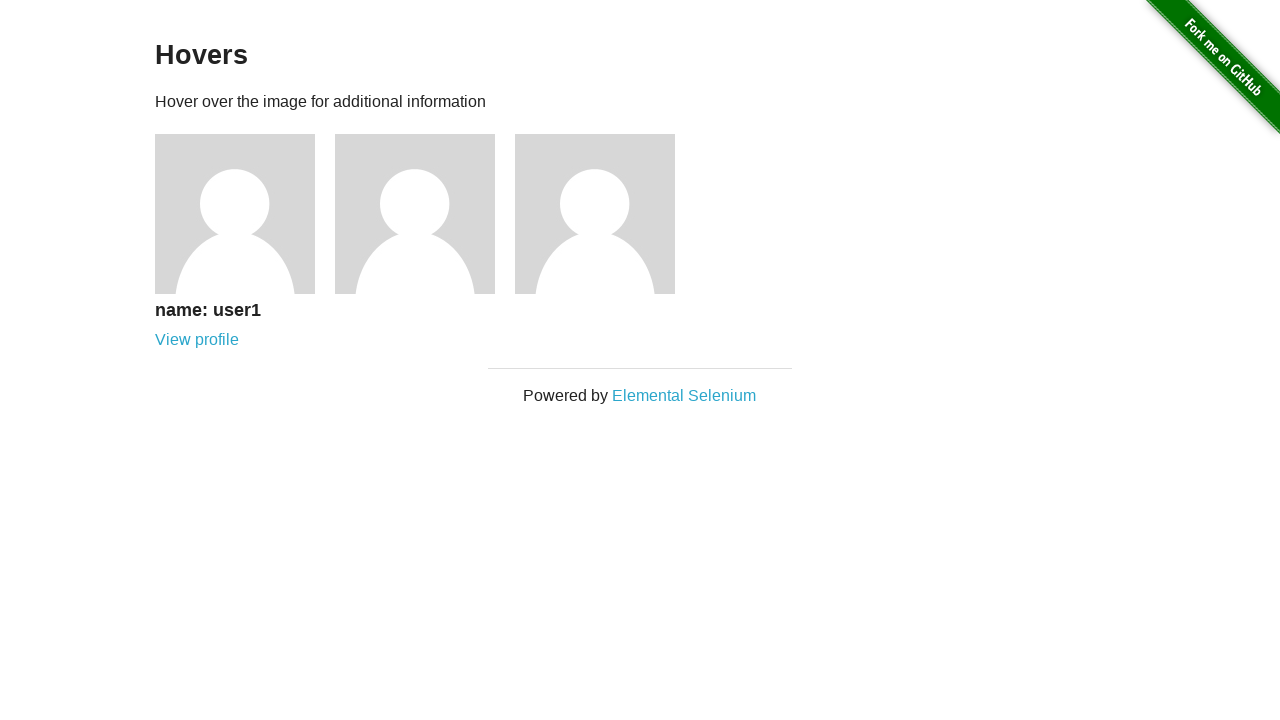

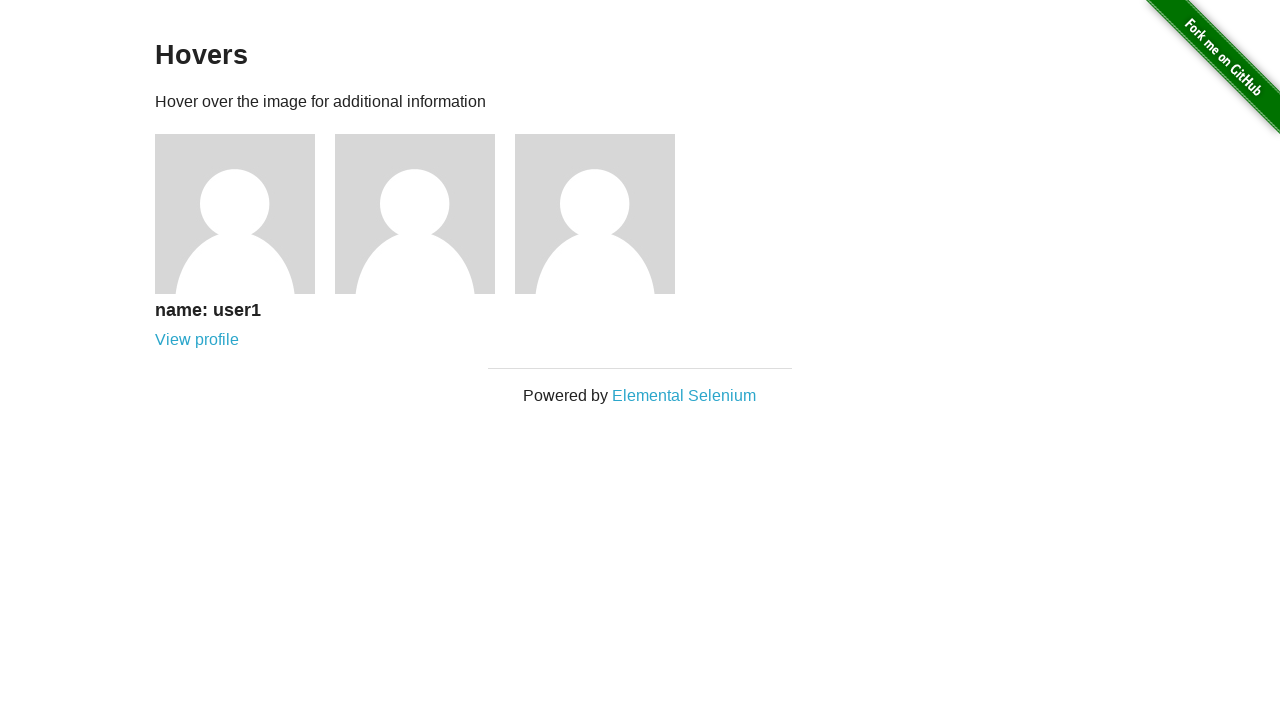